Tests price monitoring and form submission by waiting for specific price, then solving a math problem and submitting the answer

Starting URL: http://suninjuly.github.io/explicit_wait2.html

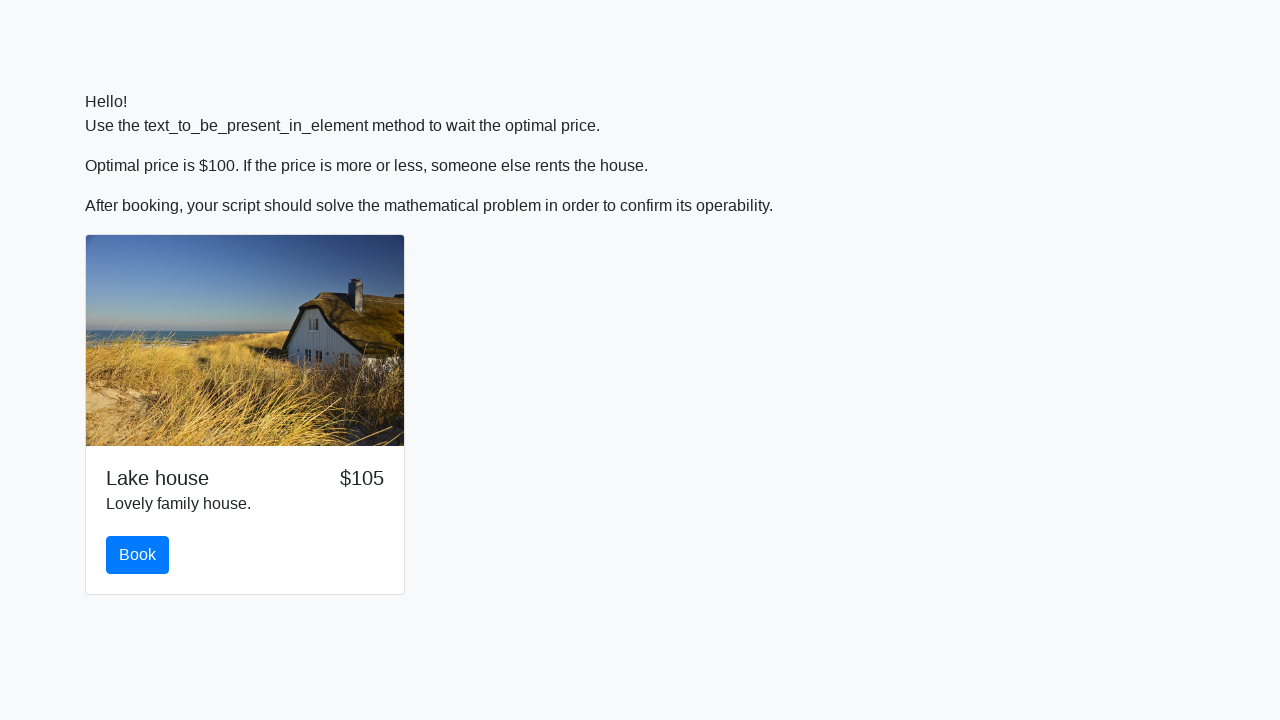

Waited for price to reach $100
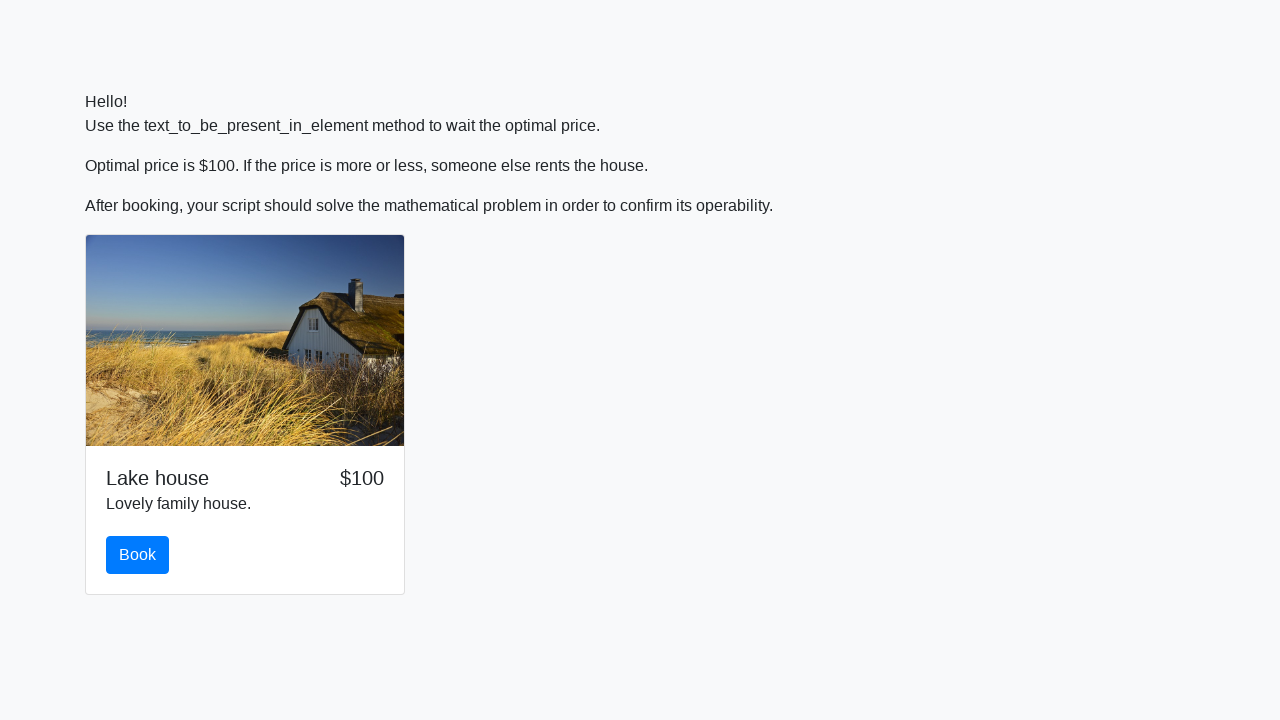

Clicked book button at (138, 555) on #book
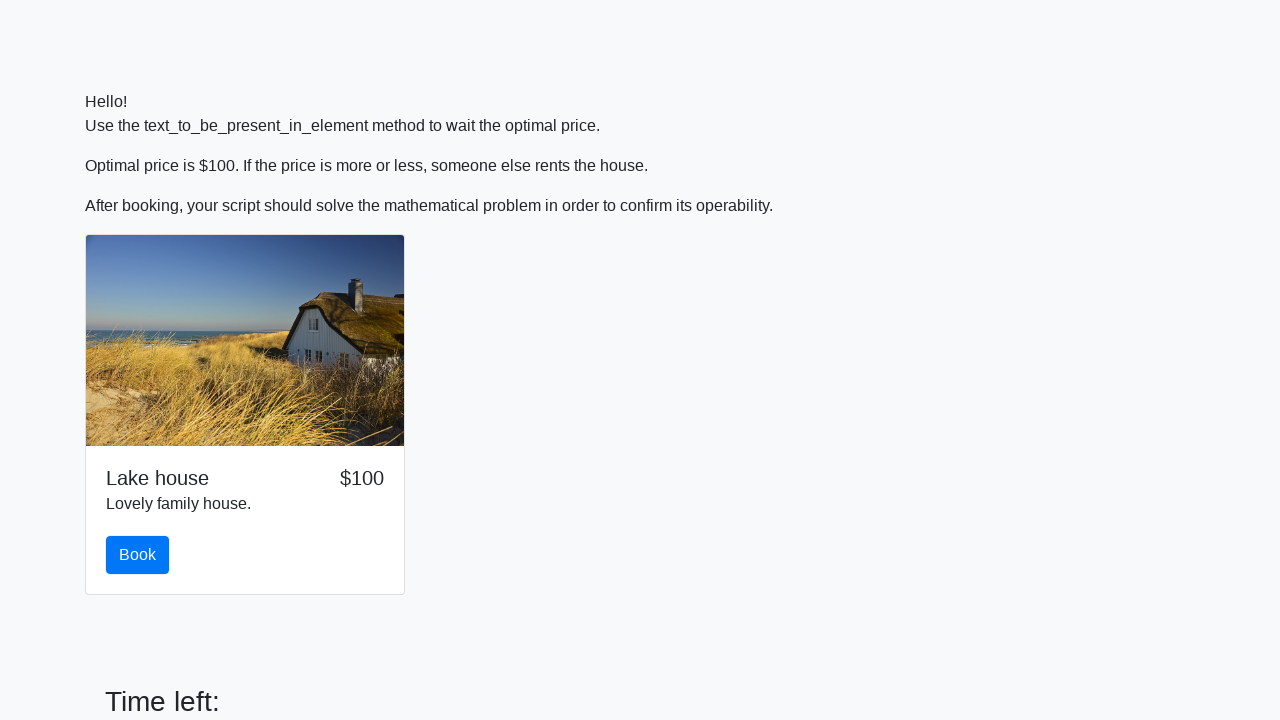

Retrieved the value from input_value element
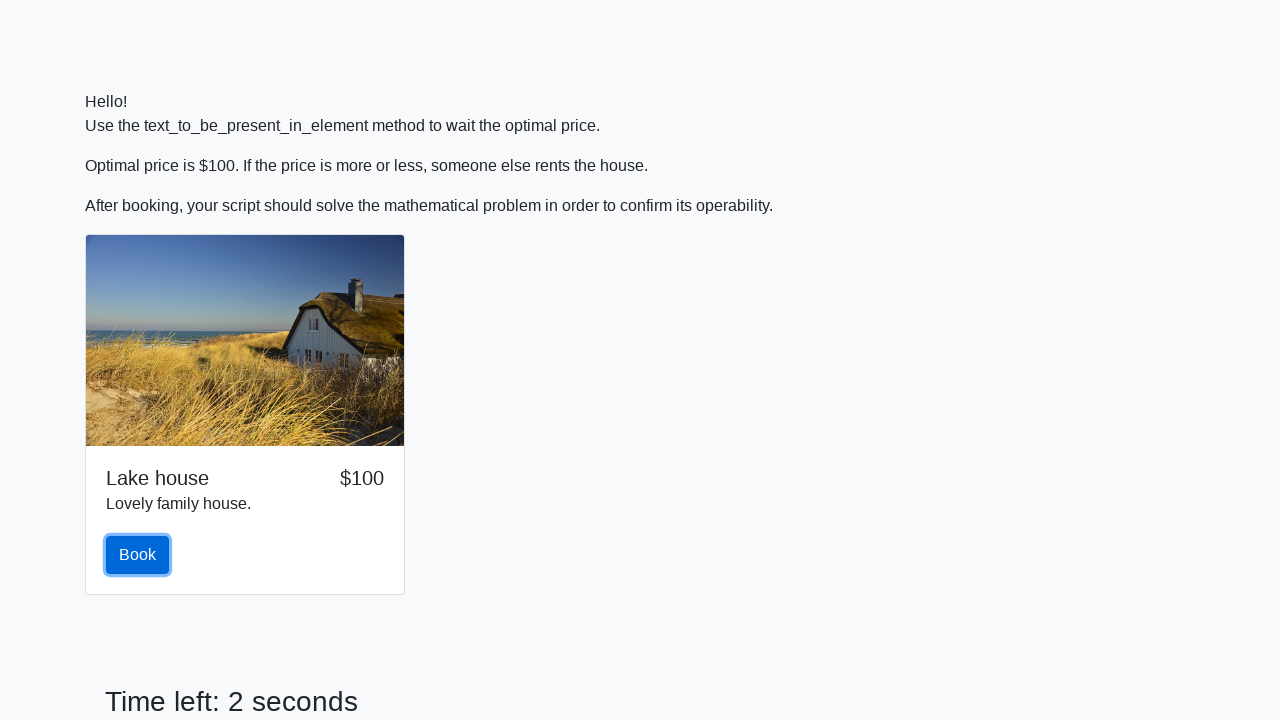

Calculated the answer using math formula: 2.064745804962726
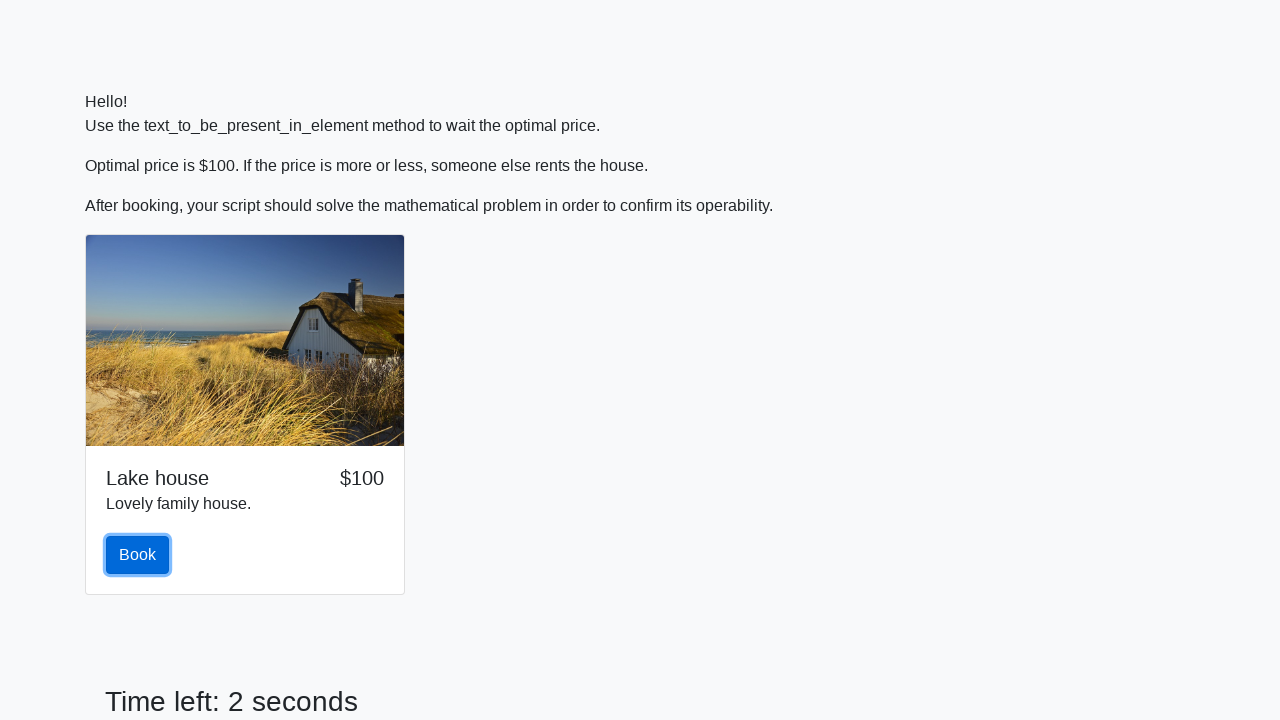

Filled in the calculated answer on #answer
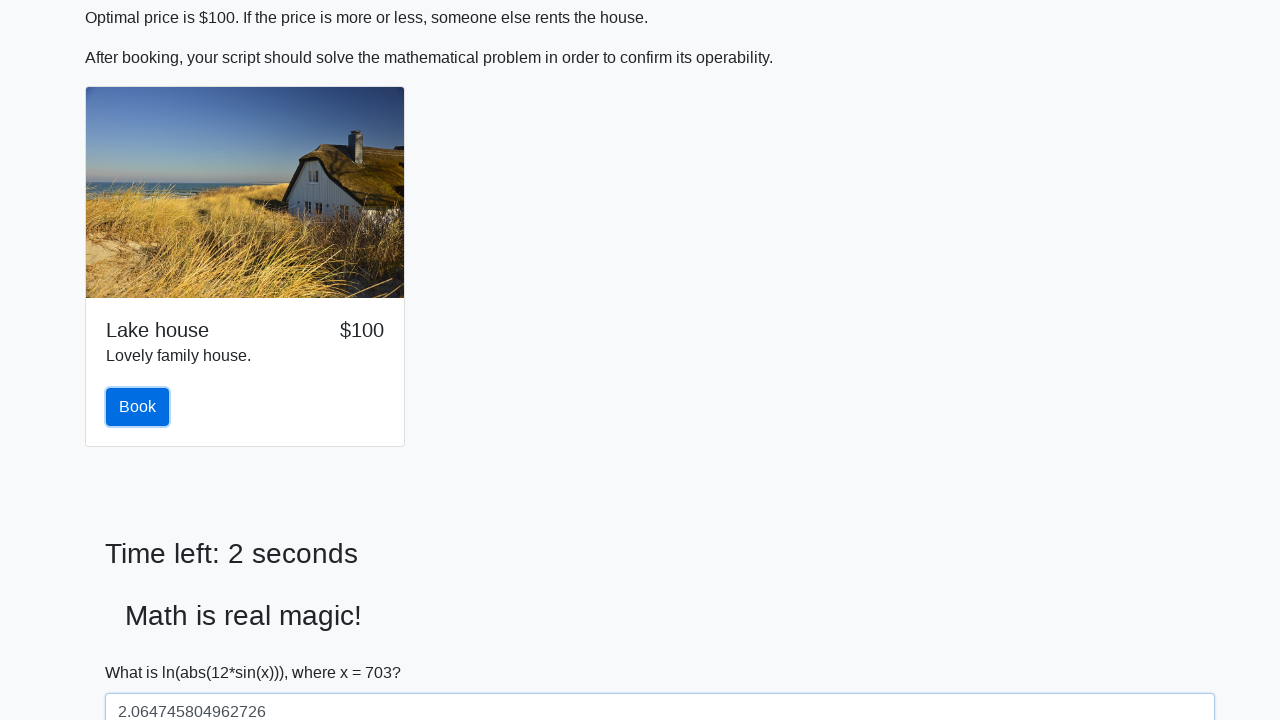

Submitted the form at (143, 651) on button[type='submit']
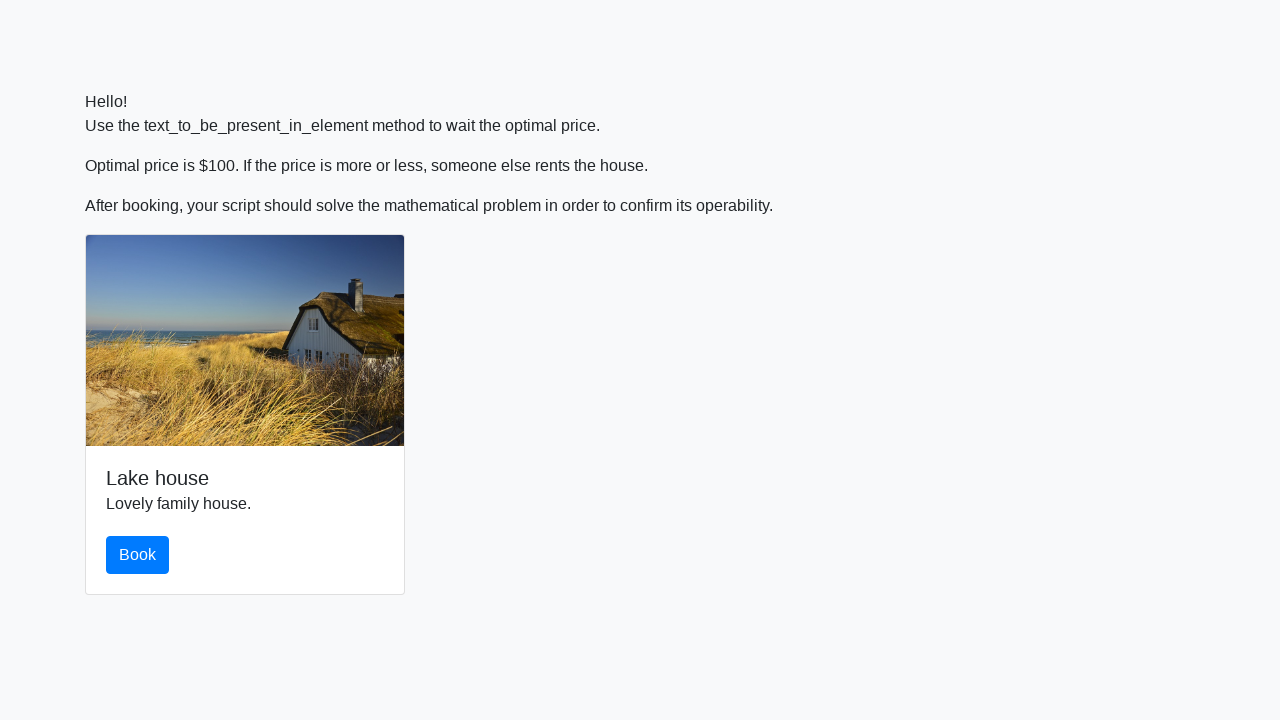

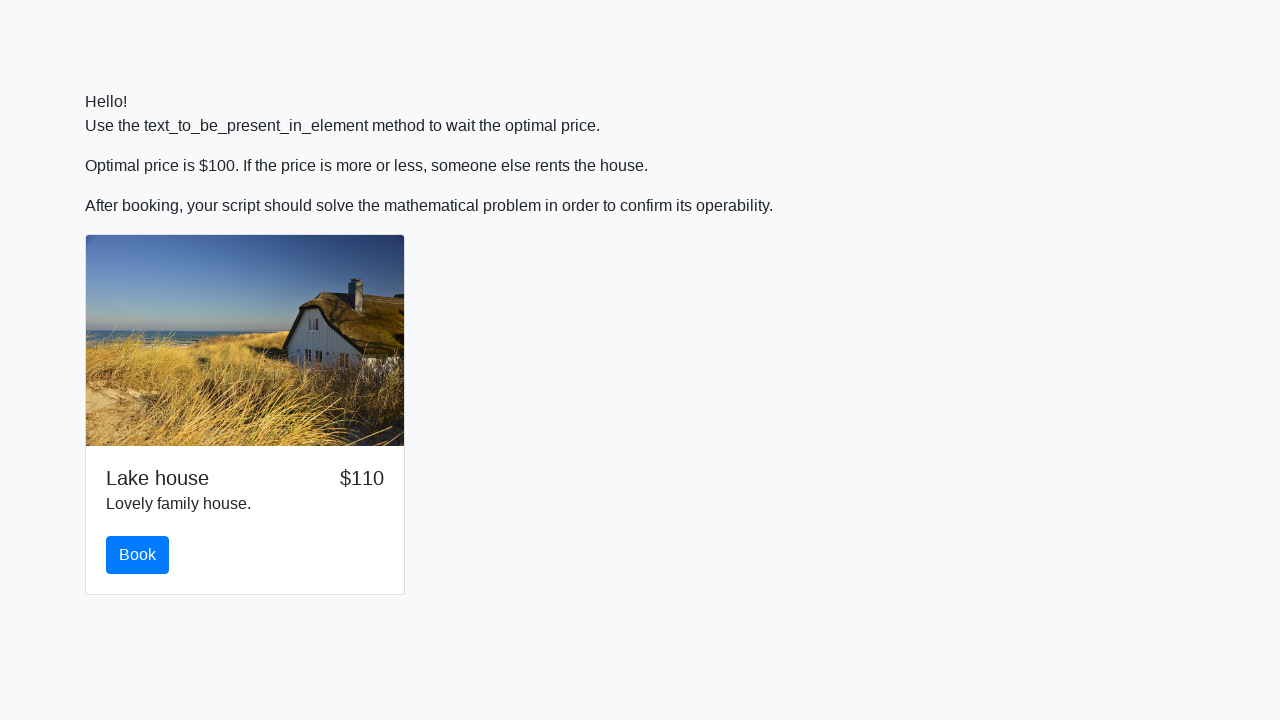